Navigates to gets.com website and monitors for 404 response status codes in network traffic

Starting URL: https://www.gets.com/

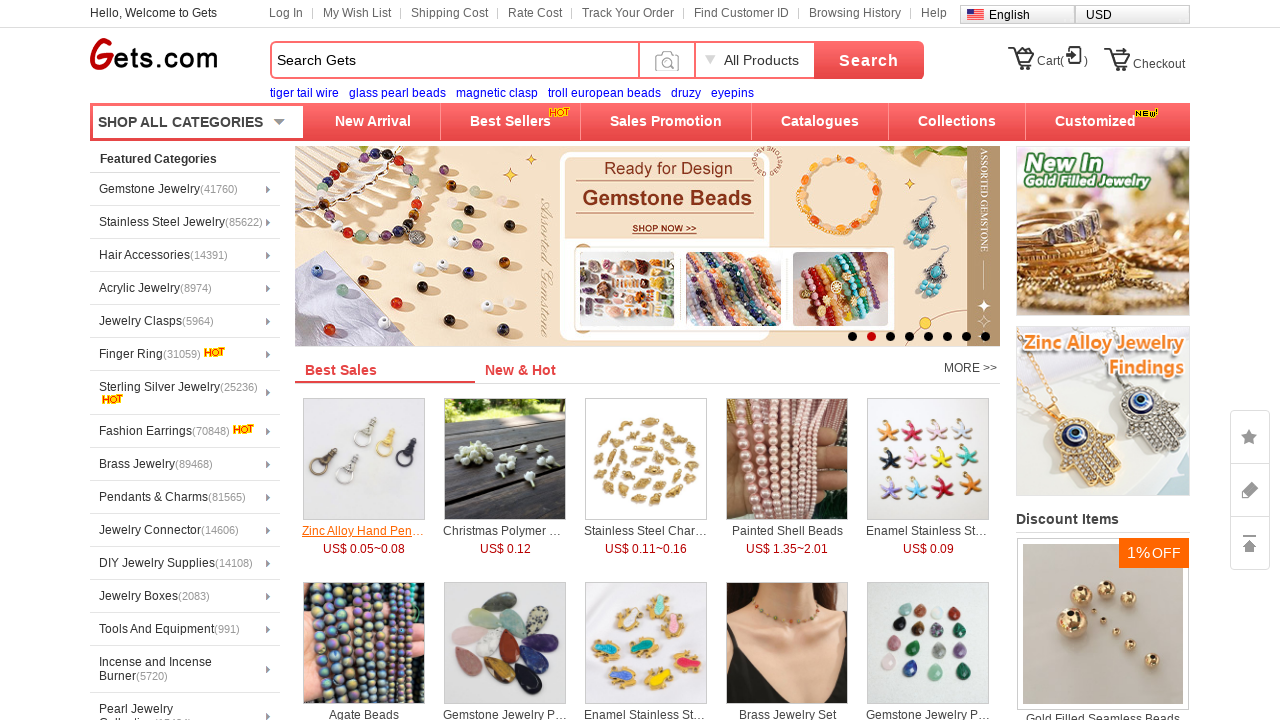

Set up response listener to monitor for 404 status codes
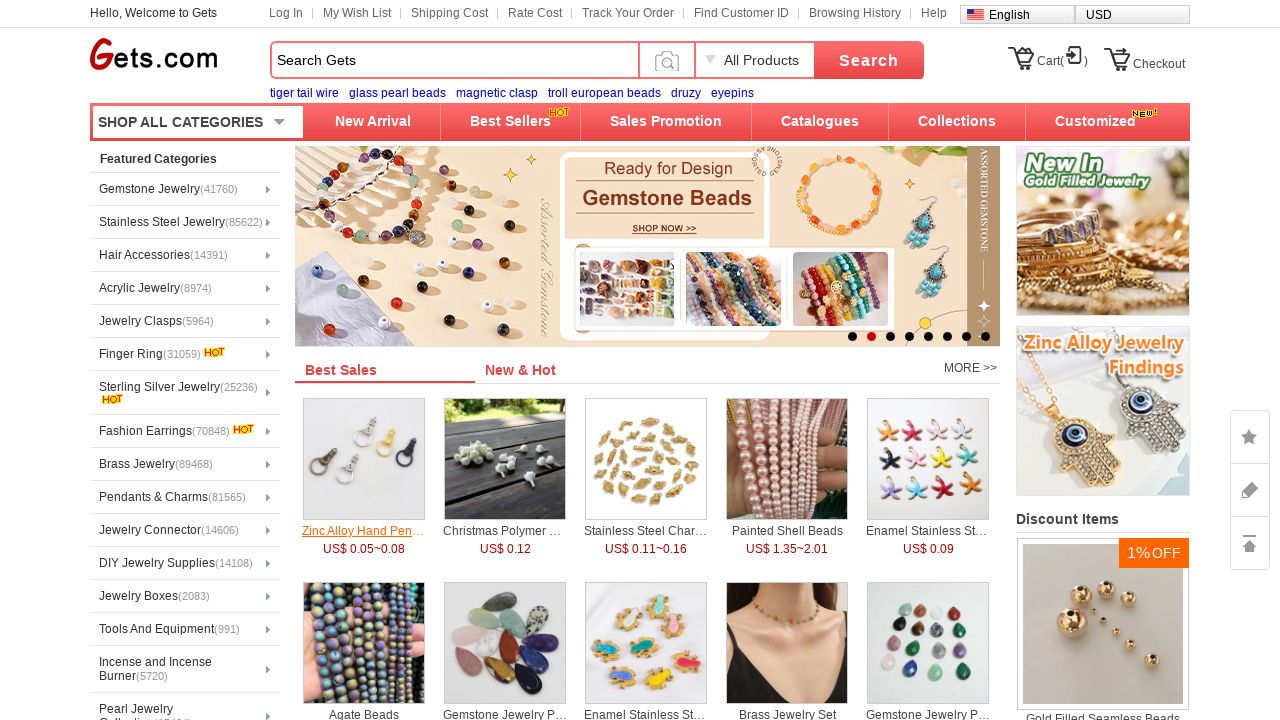

Page fully loaded
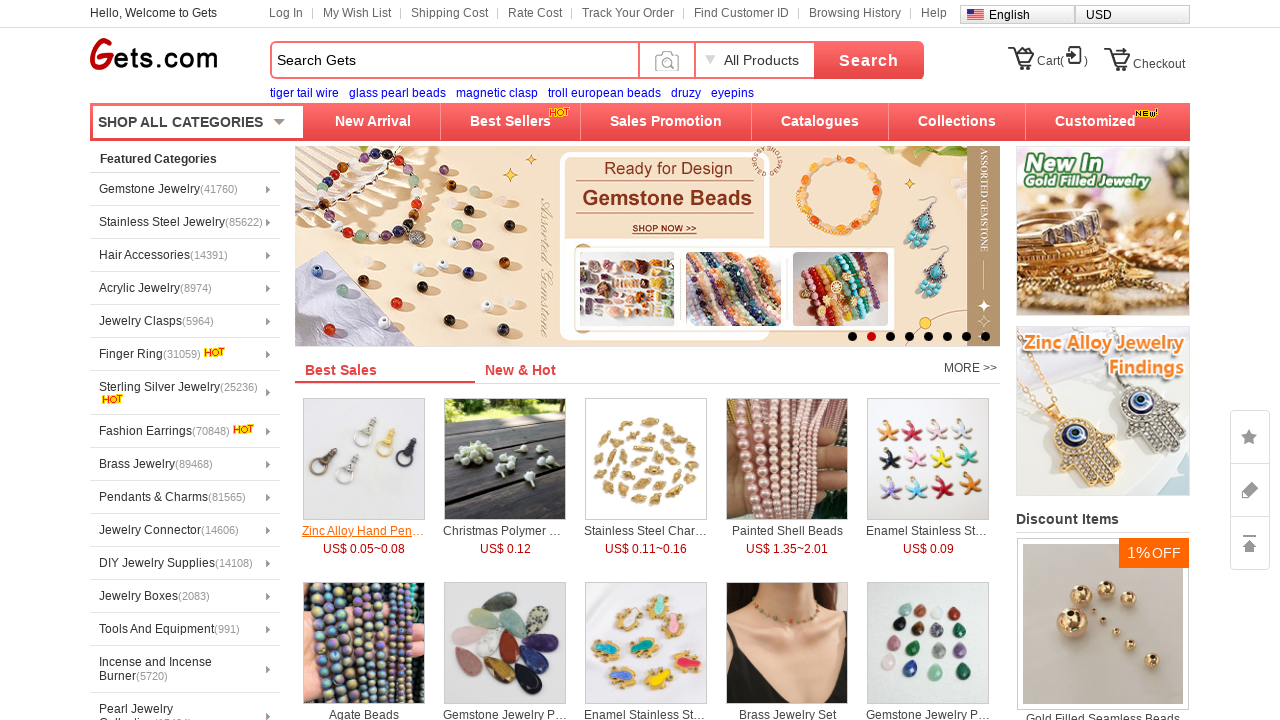

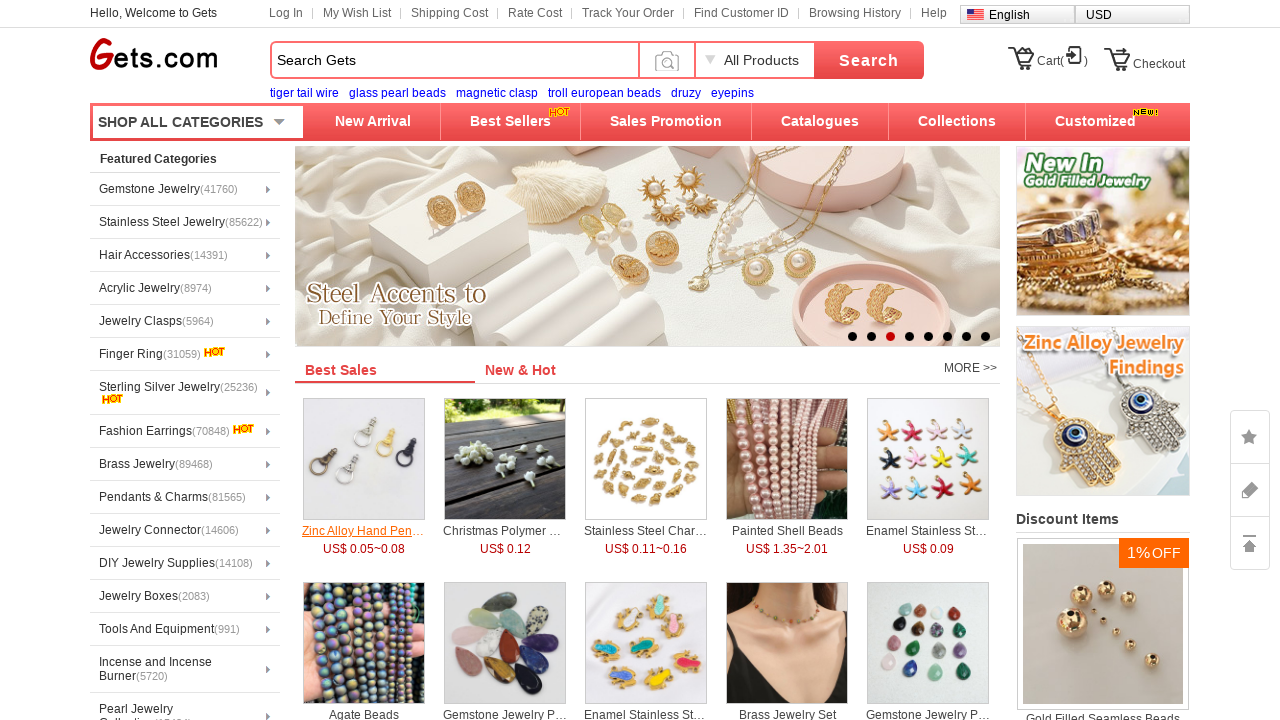